Tests clicking the Dropdown button to open dropdown menu

Starting URL: https://formy-project.herokuapp.com/buttons

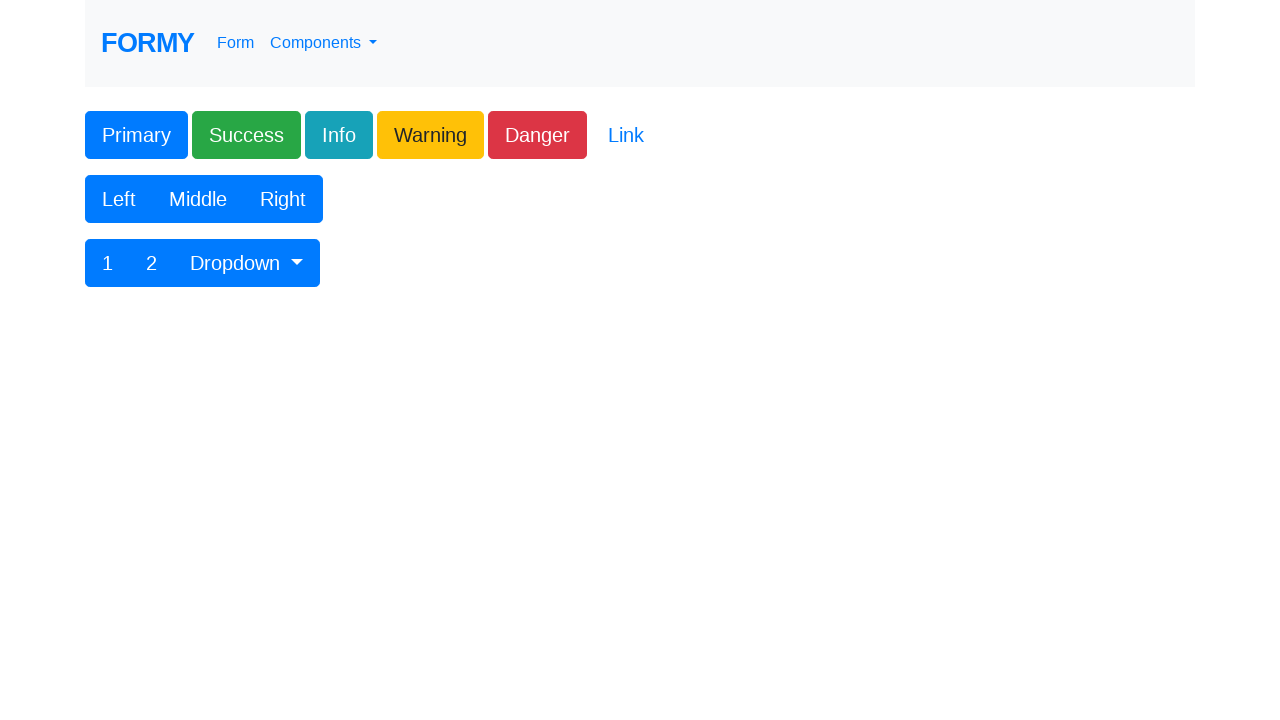

Navigated to Formy buttons page
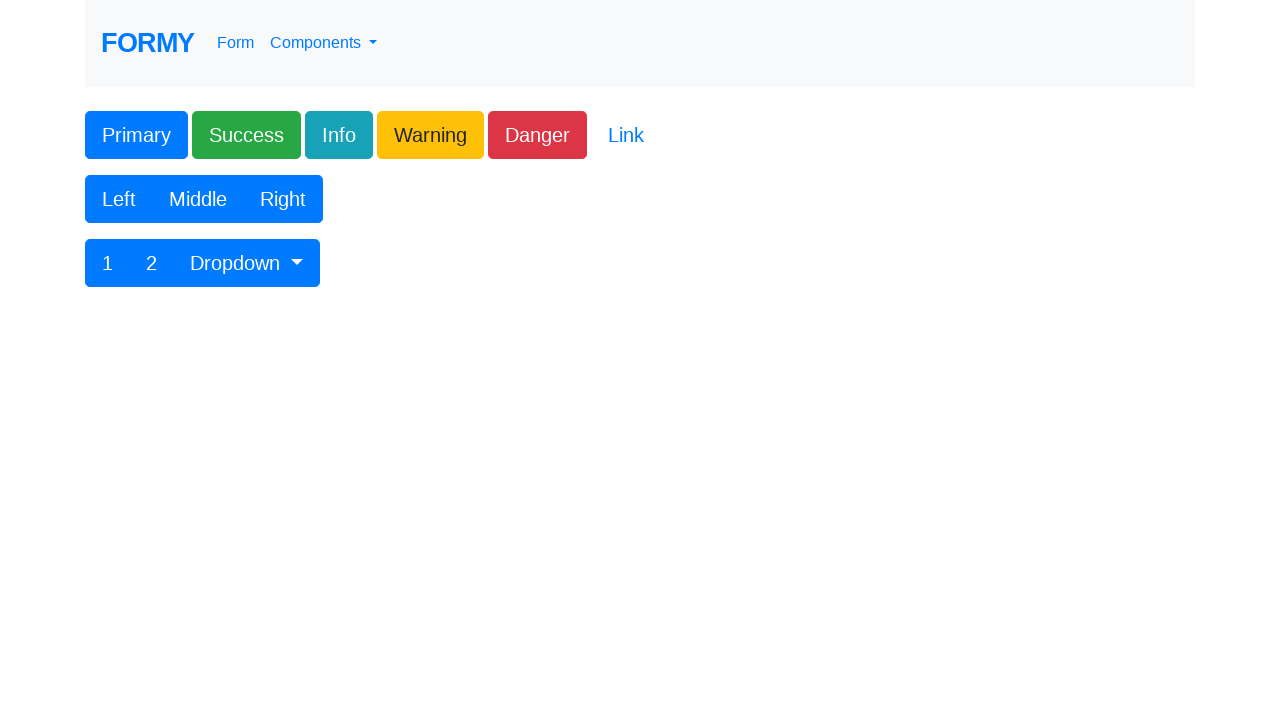

Clicked the Dropdown button to open dropdown menu at (247, 263) on #btnGroupDrop1
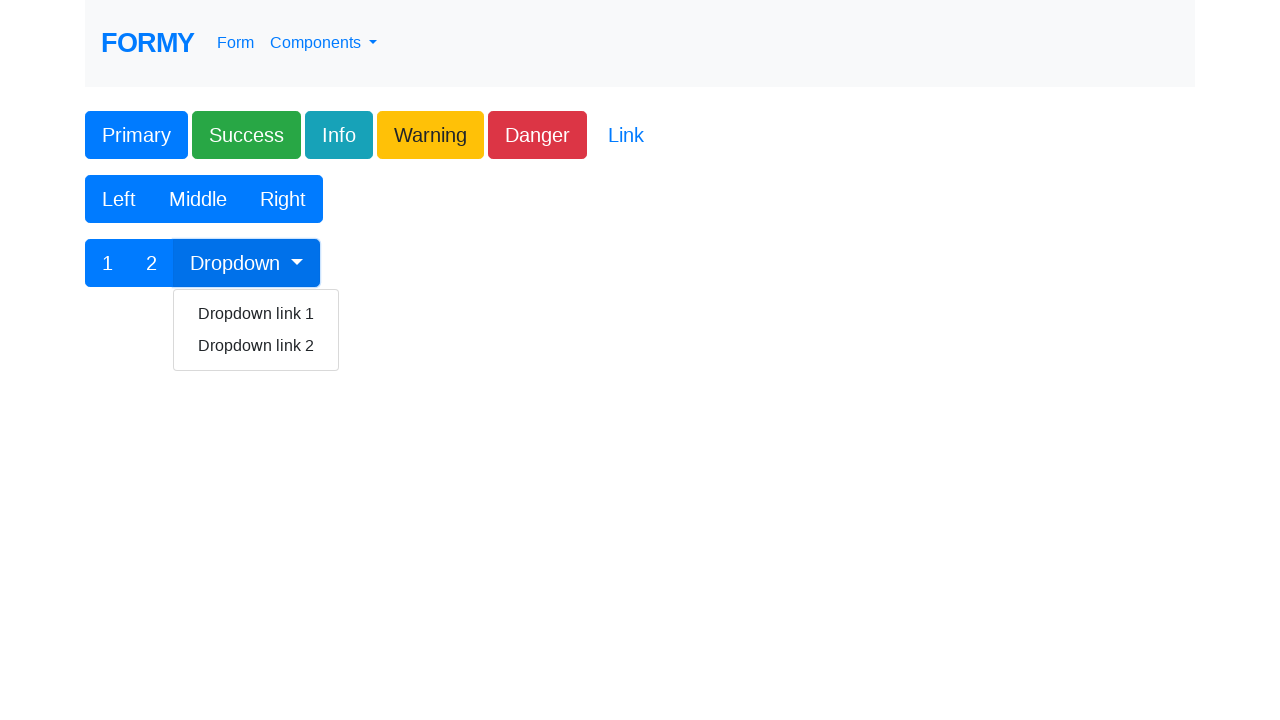

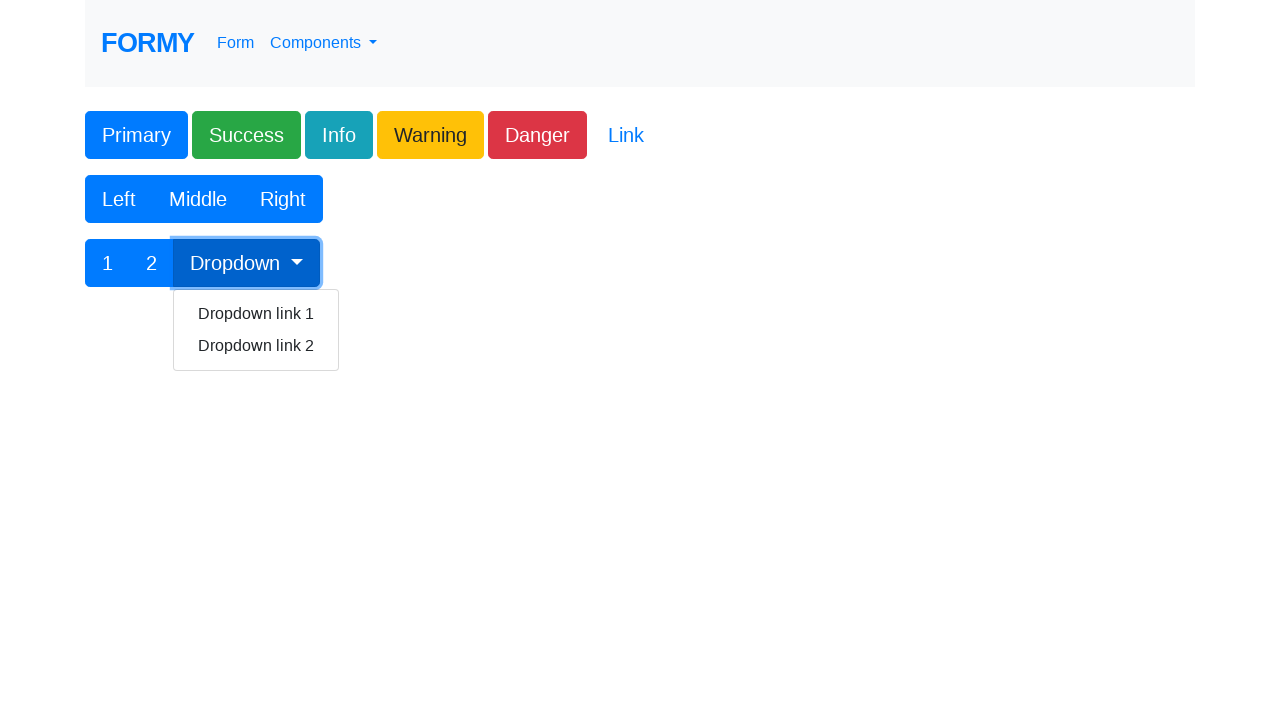